Calculates tomorrow's date and enters it in a date field in dd.MM.yyyy format

Starting URL: https://obstaclecourse.tricentis.com/Obstacles/19875

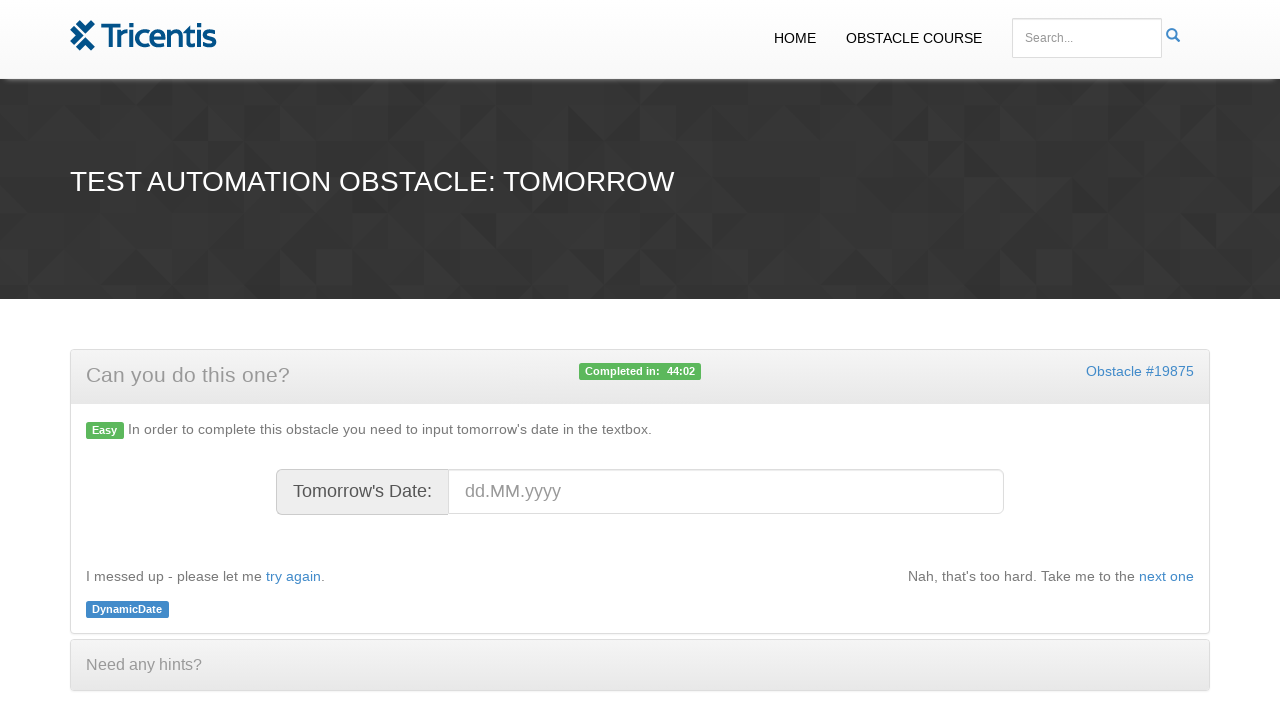

Calculated tomorrow's date
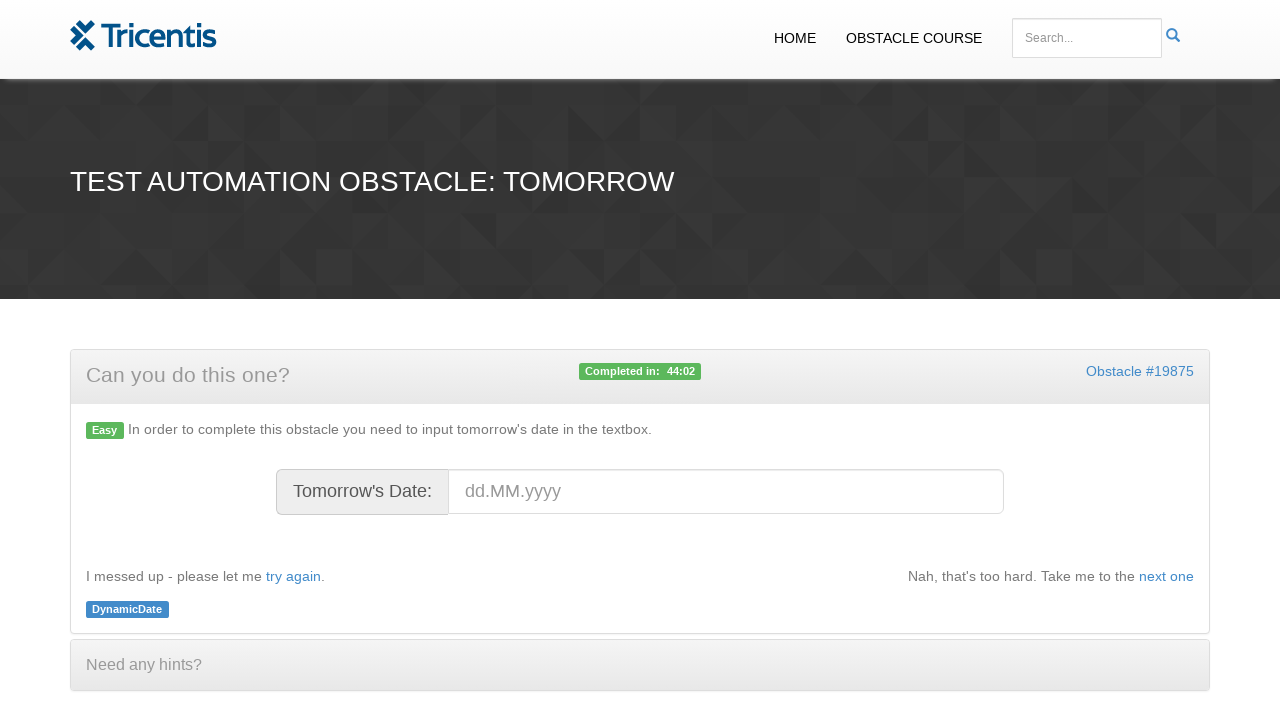

Formatted tomorrow's date as 03.03.2026 in dd.MM.yyyy format
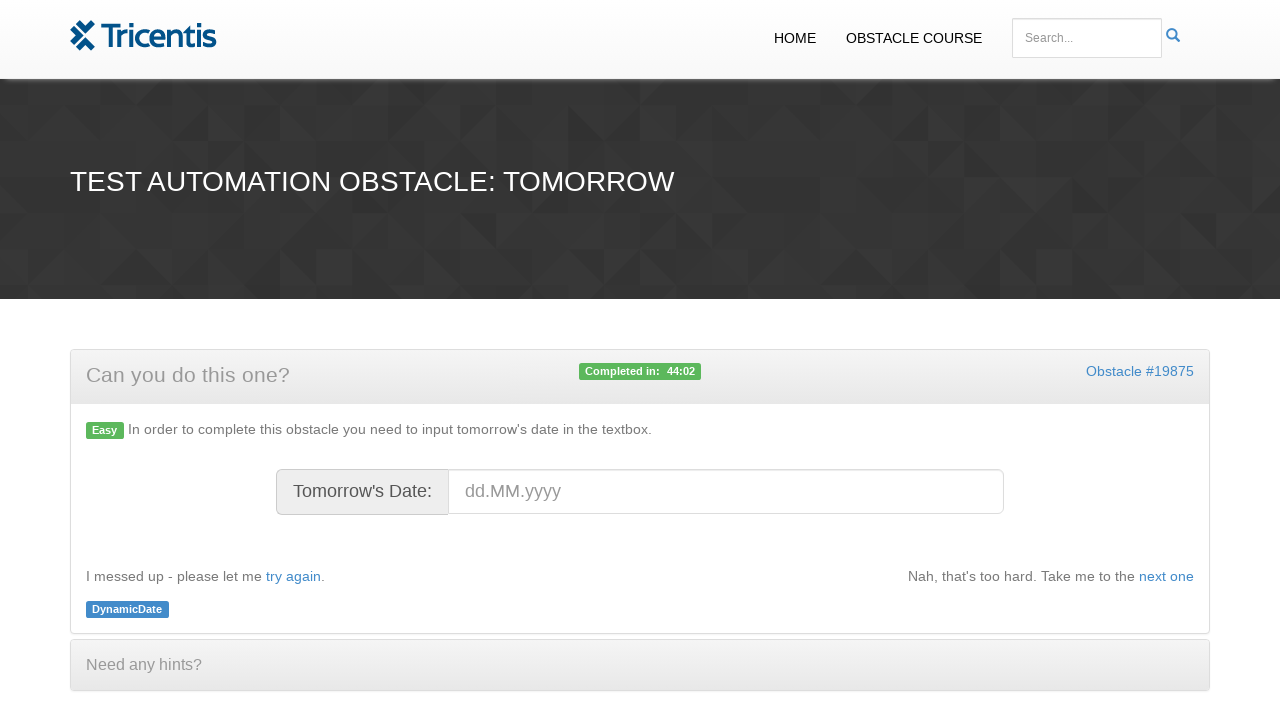

Entered date '03.03.2026' into date field on #datefield
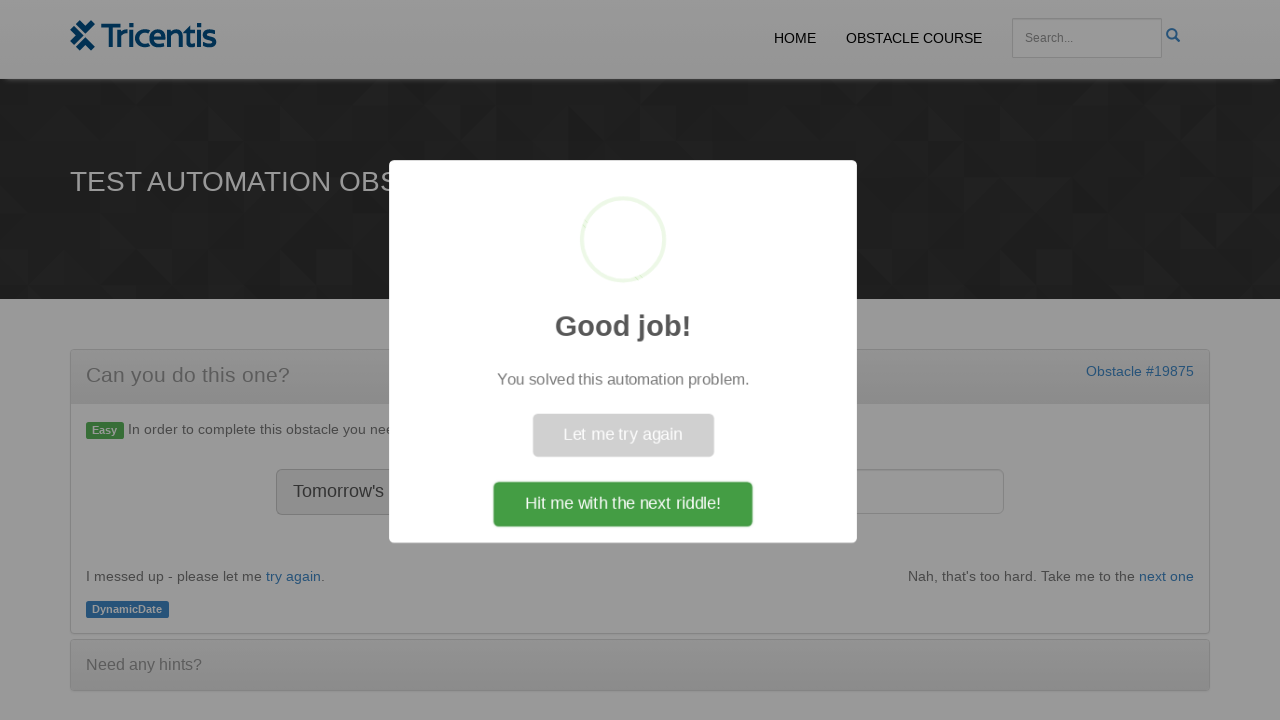

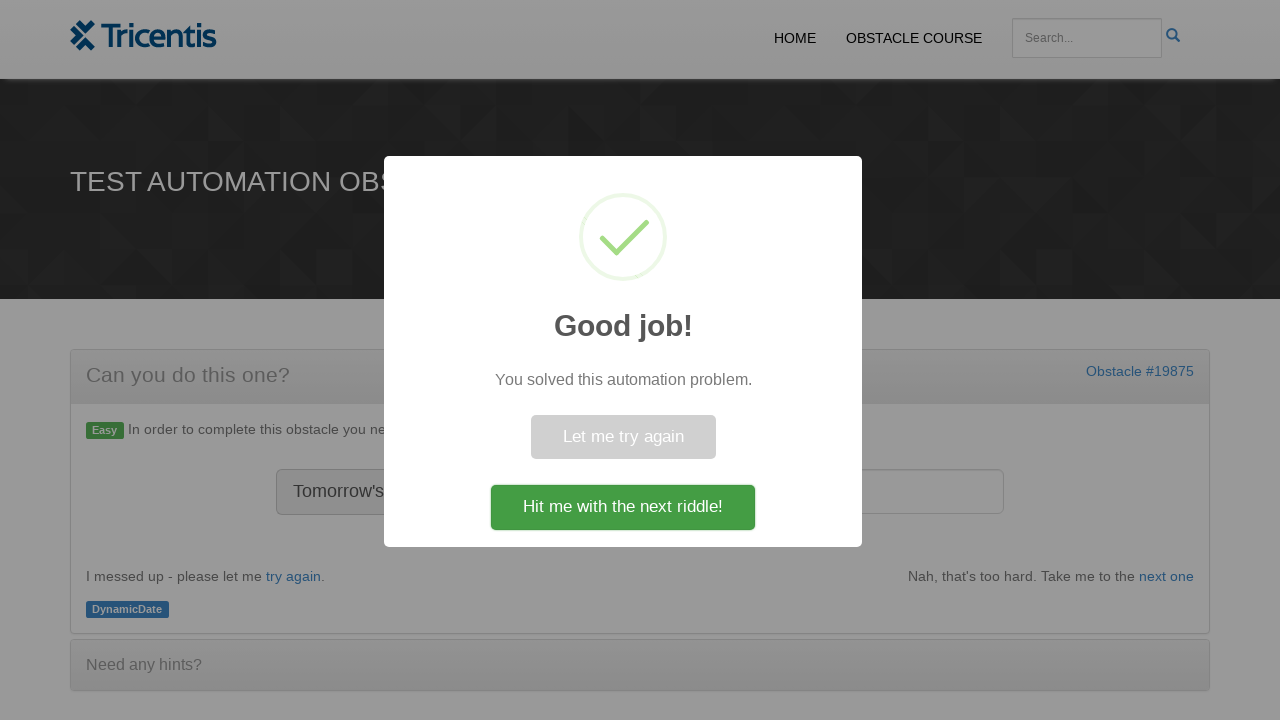